Tests filling out a name field on an Angular practice form by entering a name into the form input

Starting URL: https://rahulshettyacademy.com/angularpractice/

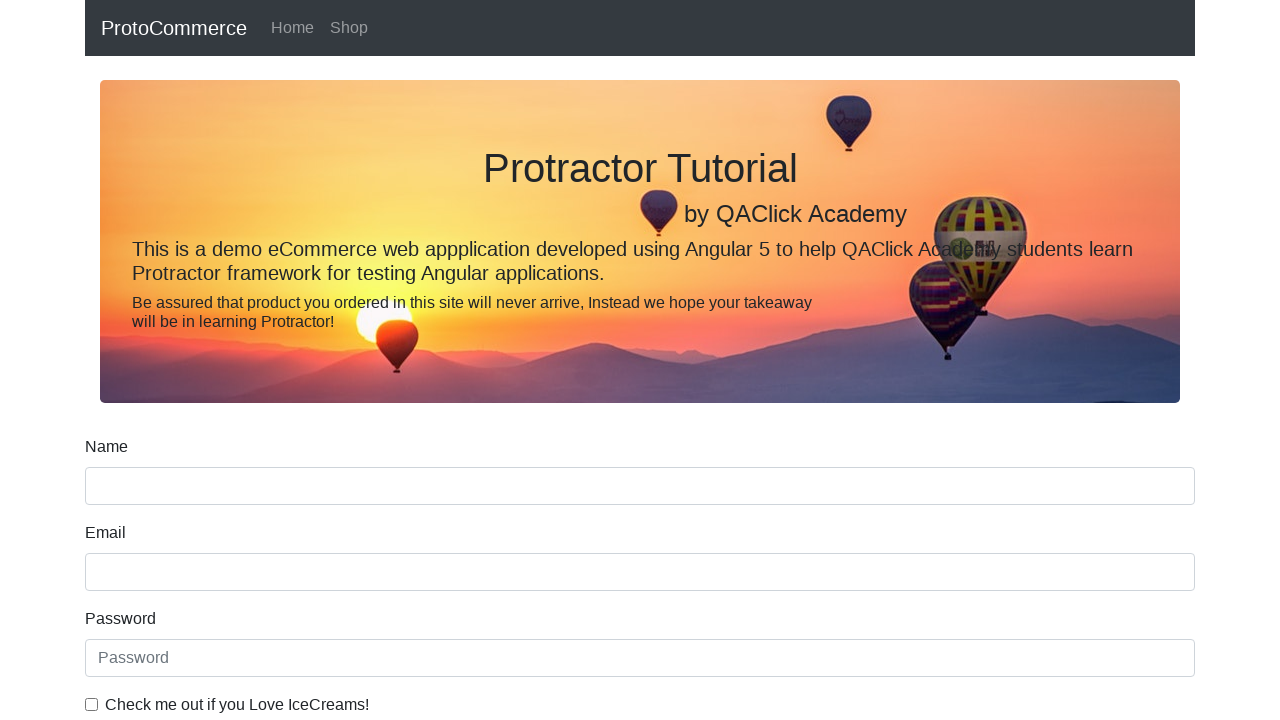

Navigated to Angular practice form
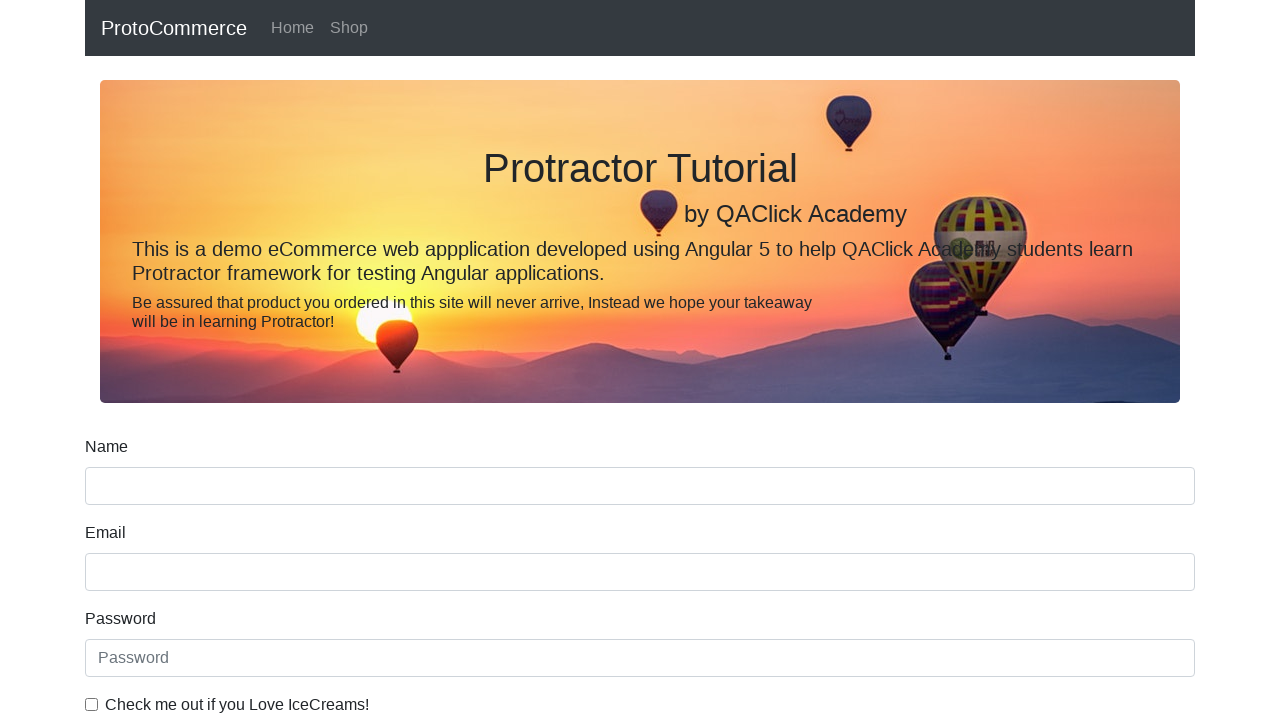

Filled name field with 'Ekta' on input.form-control[name='name']
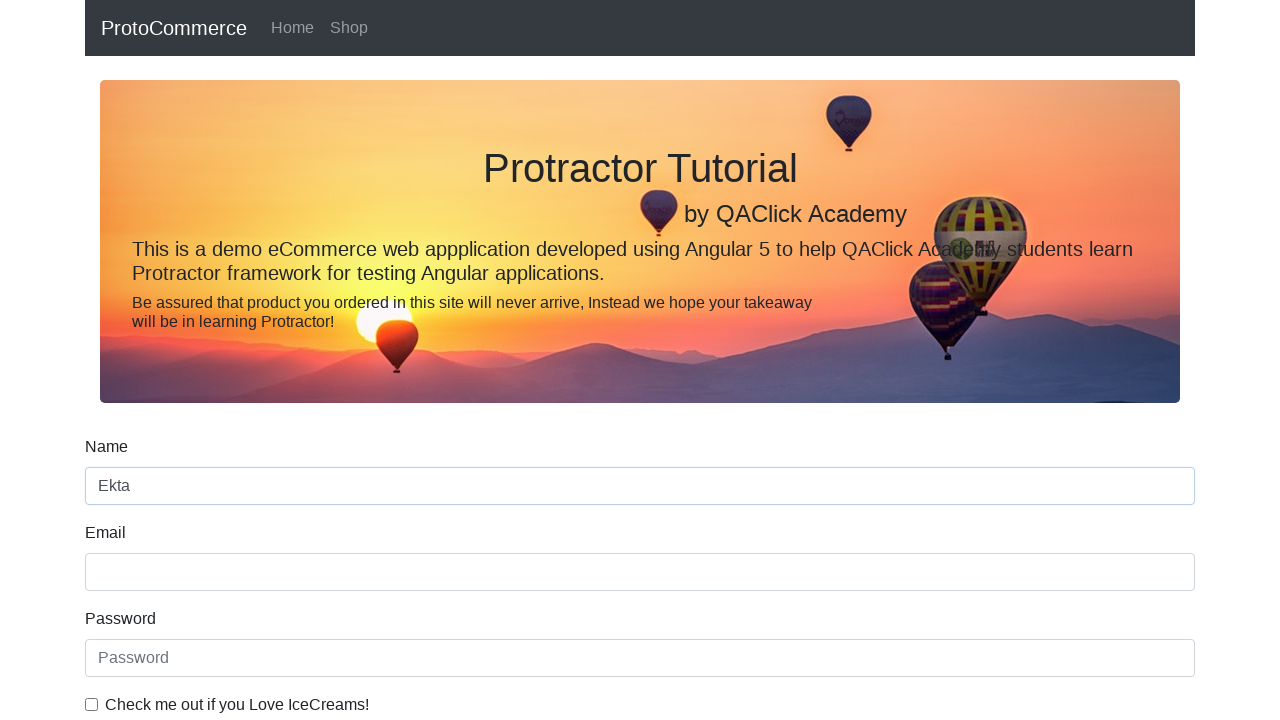

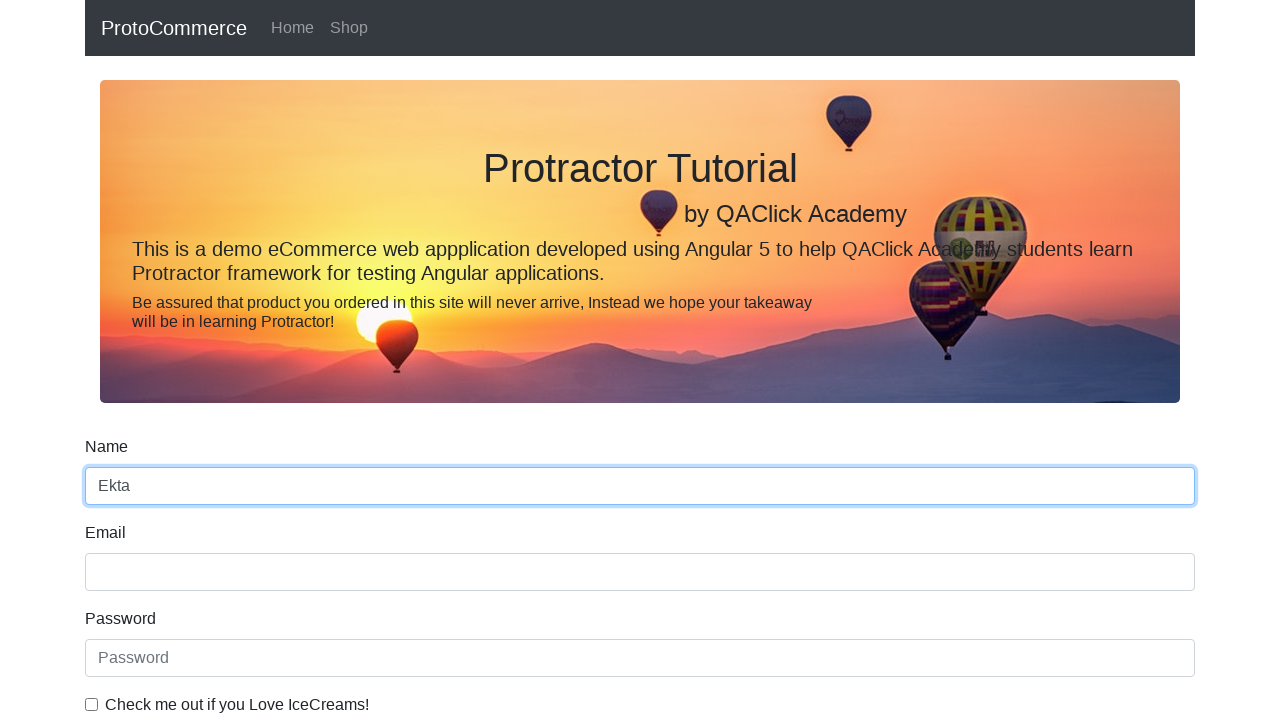